Tests different types of JavaScript alerts (simple, confirm, and prompt) by triggering them and interacting with accept, dismiss, and text input operations

Starting URL: http://demo.automationtesting.in/Alerts.html

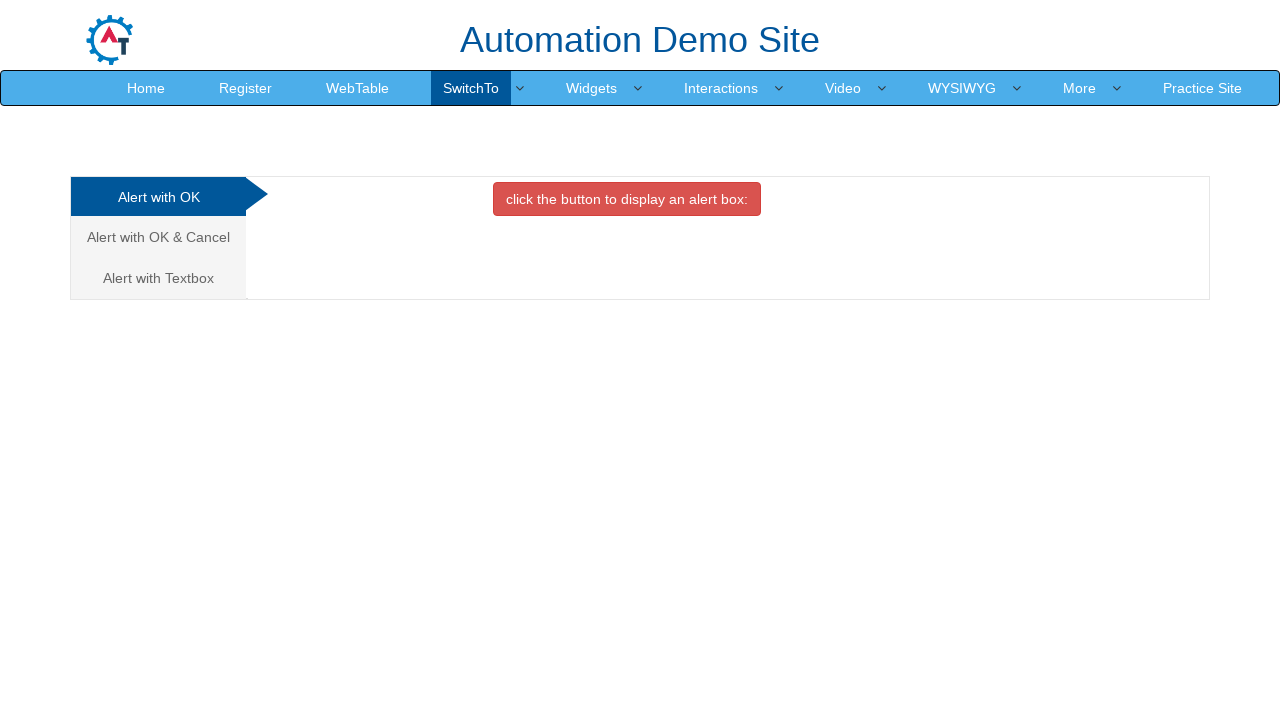

Clicked button to trigger simple alert at (627, 199) on button.btn.btn-danger
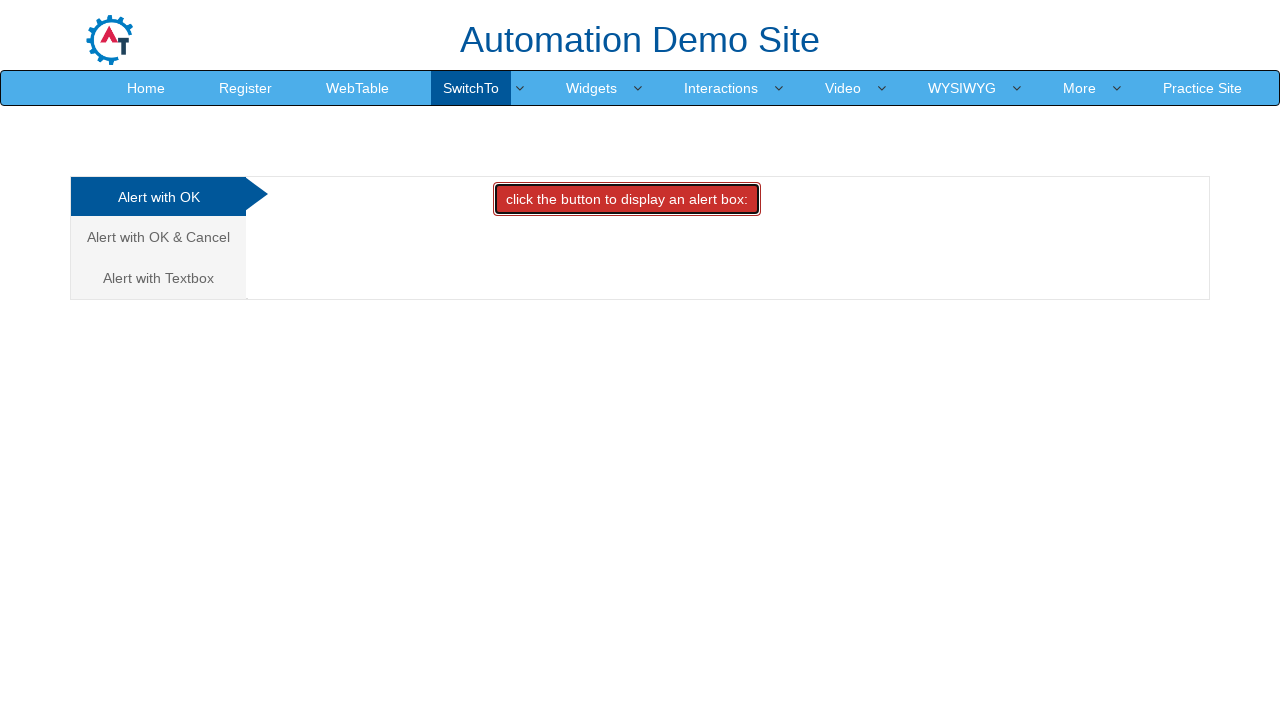

Set up dialog handler to accept simple alert
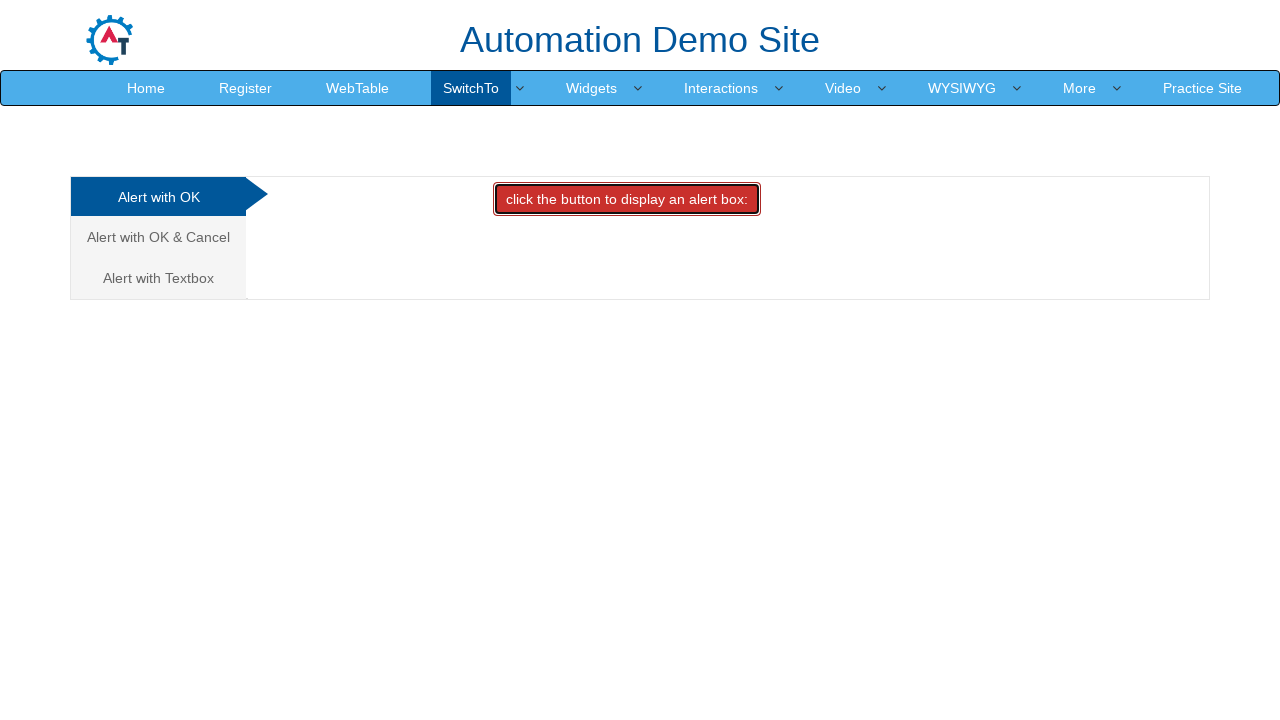

Clicked on confirm alert tab at (158, 237) on (//a[@class='analystic'])[2]
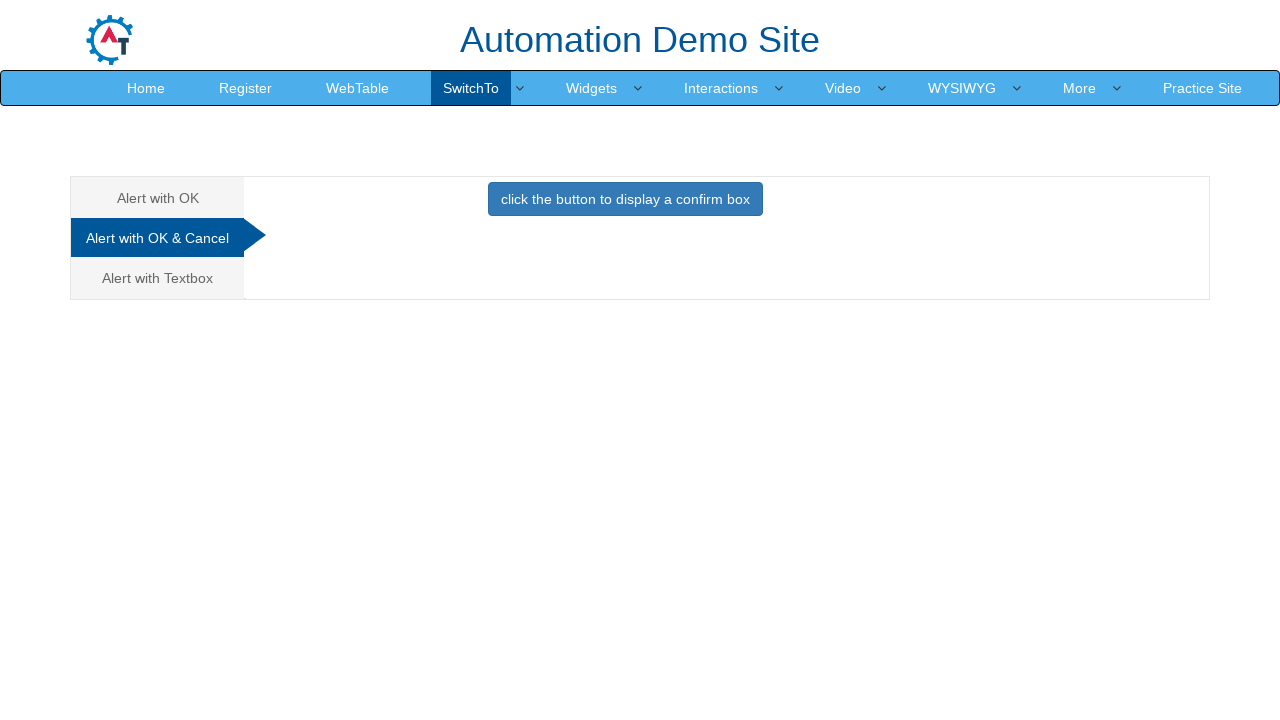

Clicked button to trigger confirm alert at (625, 199) on button.btn.btn-primary
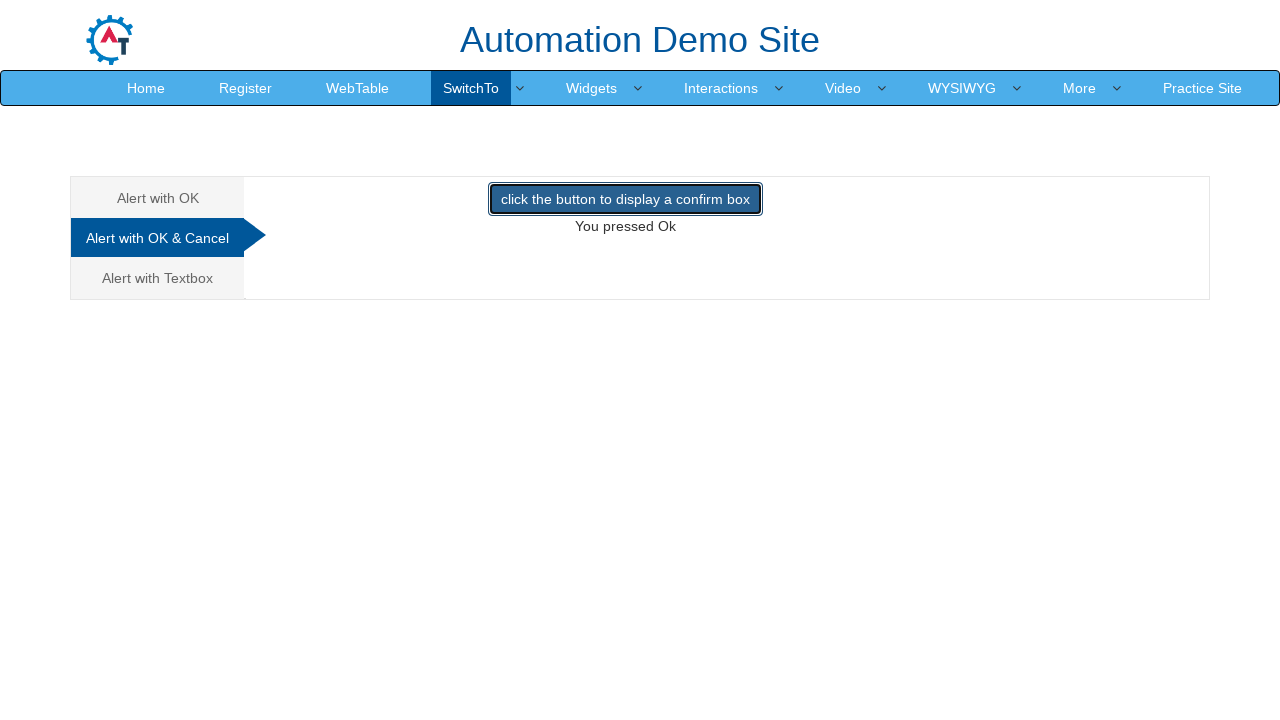

Set up dialog handler to dismiss confirm alert
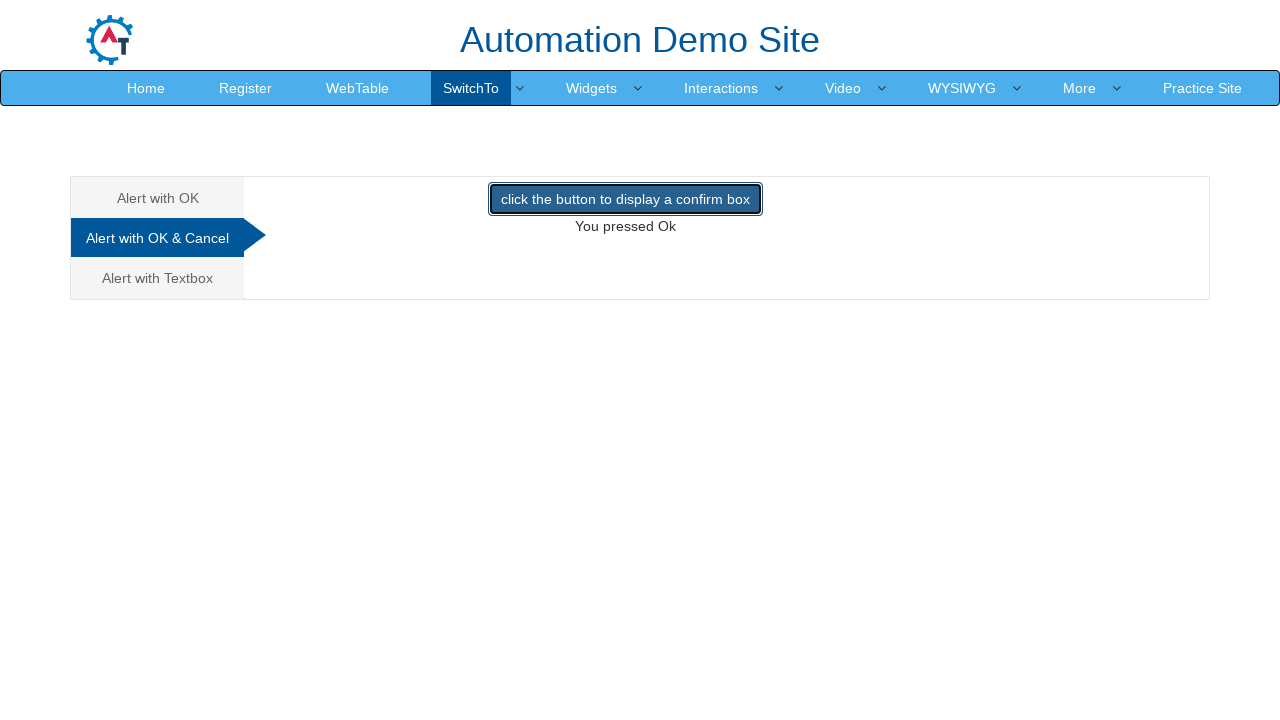

Clicked on prompt alert tab at (158, 278) on xpath=//a[text()='Alert with Textbox ']
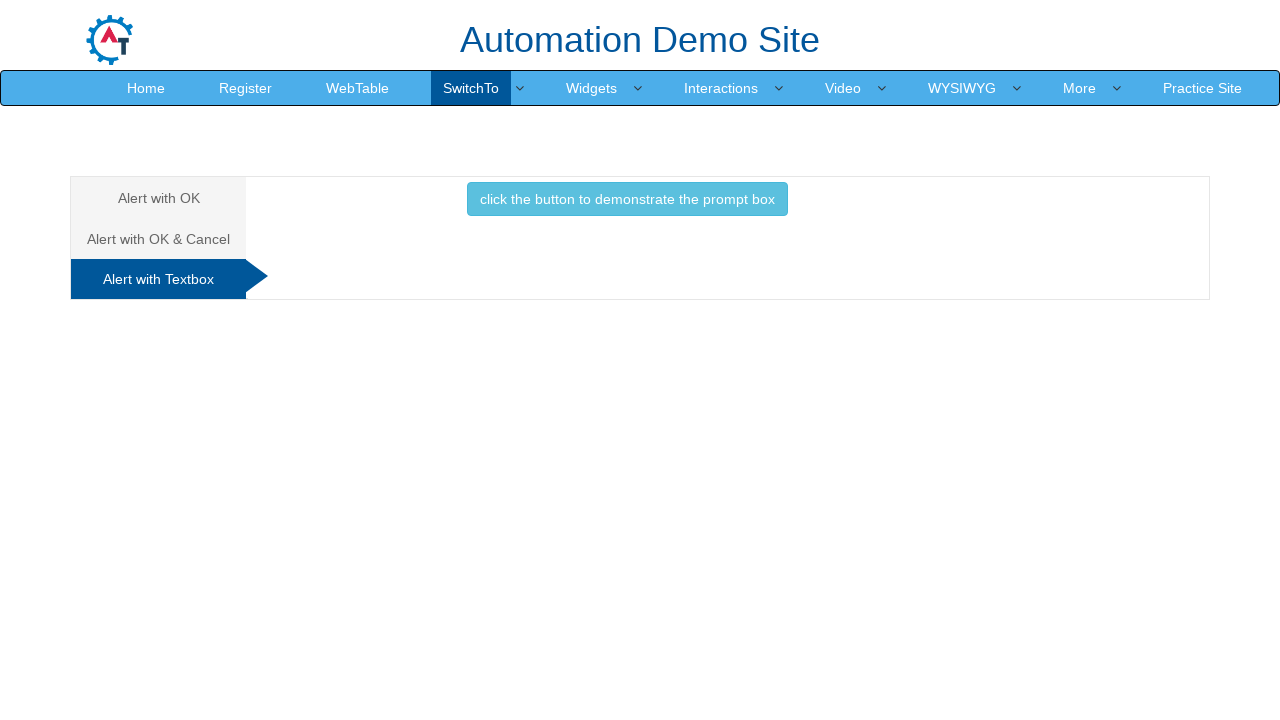

Clicked button to trigger prompt alert at (627, 199) on button.btn.btn-info
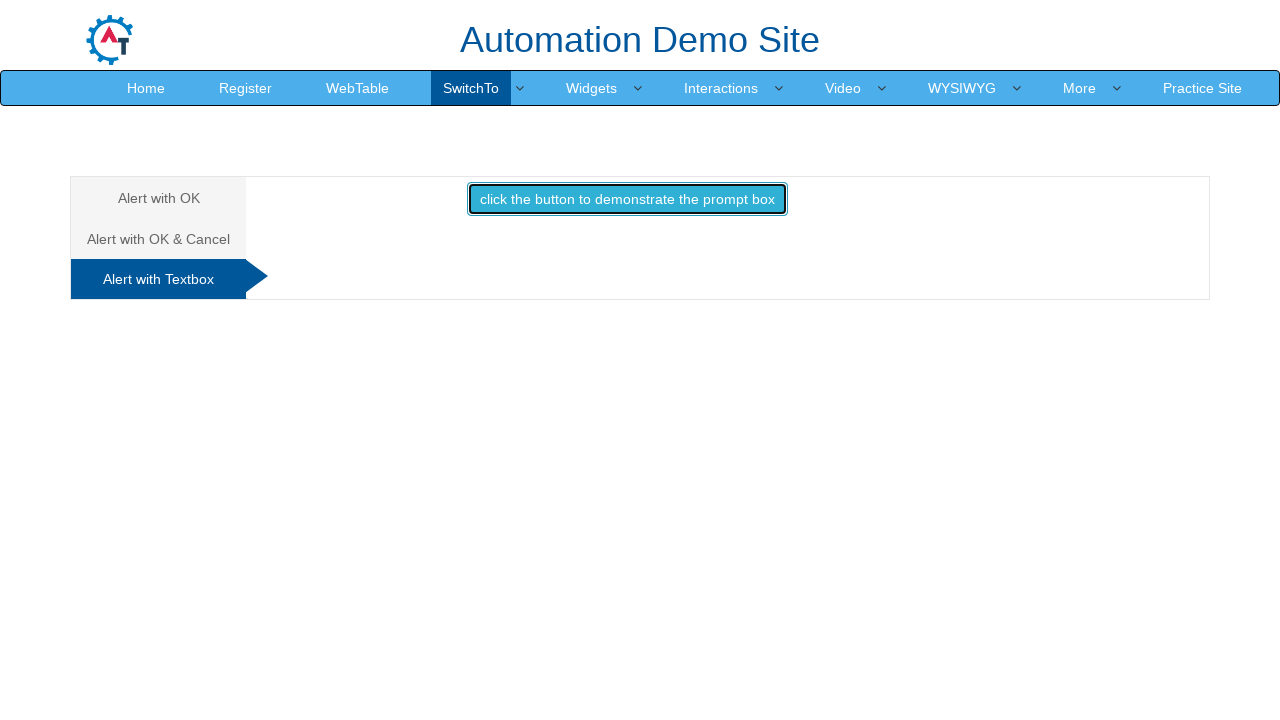

Set up dialog handler to accept prompt alert with text 'hello'
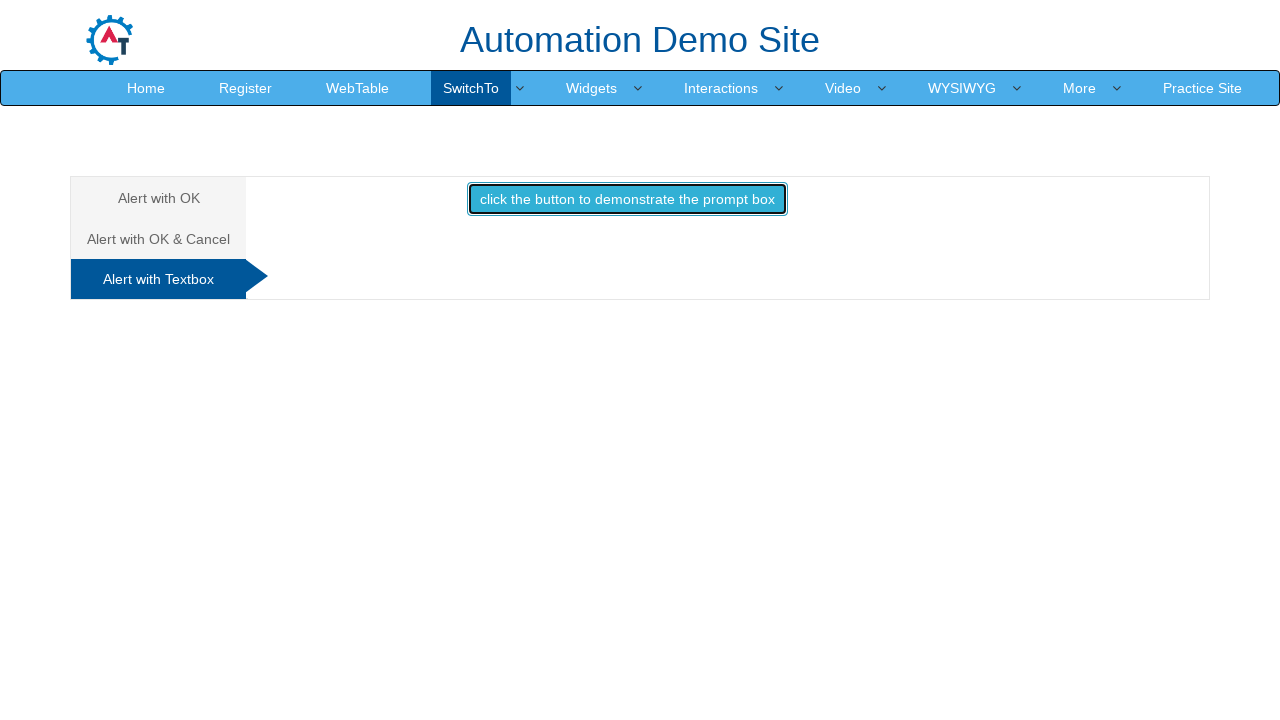

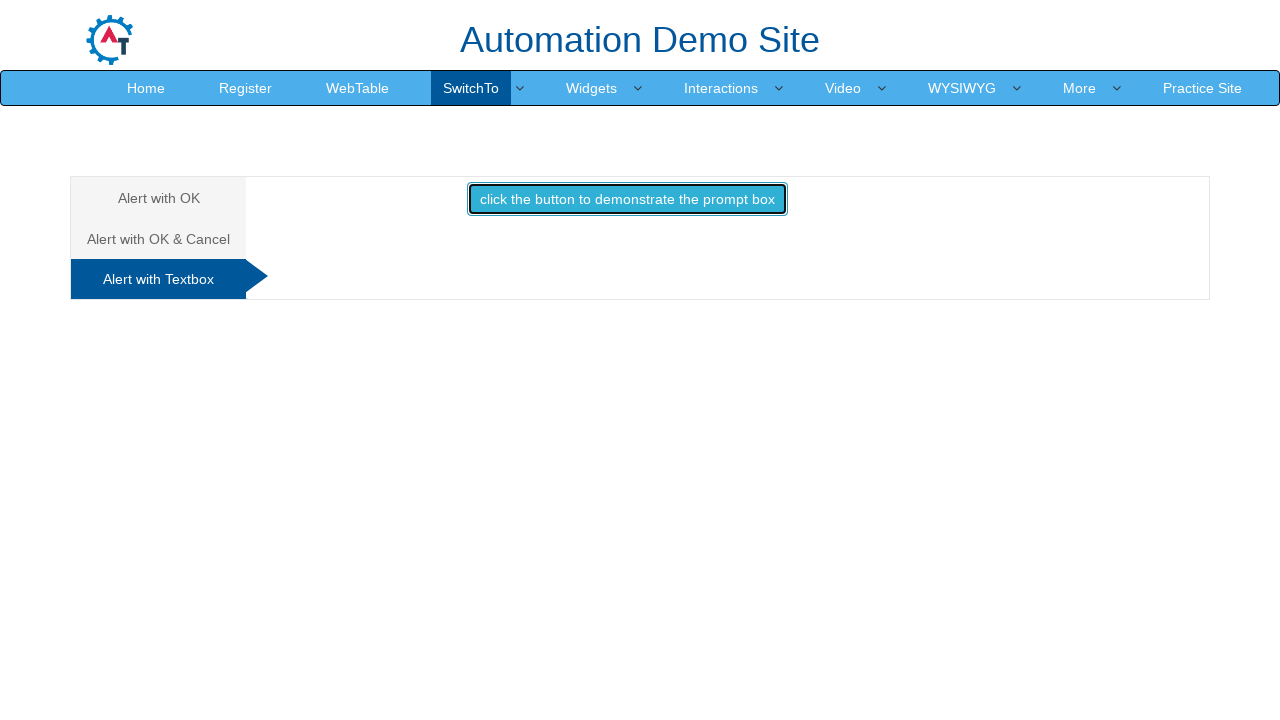